Navigates to the Axis Bank homepage and waits for the page to load completely.

Starting URL: https://www.axisbank.com/

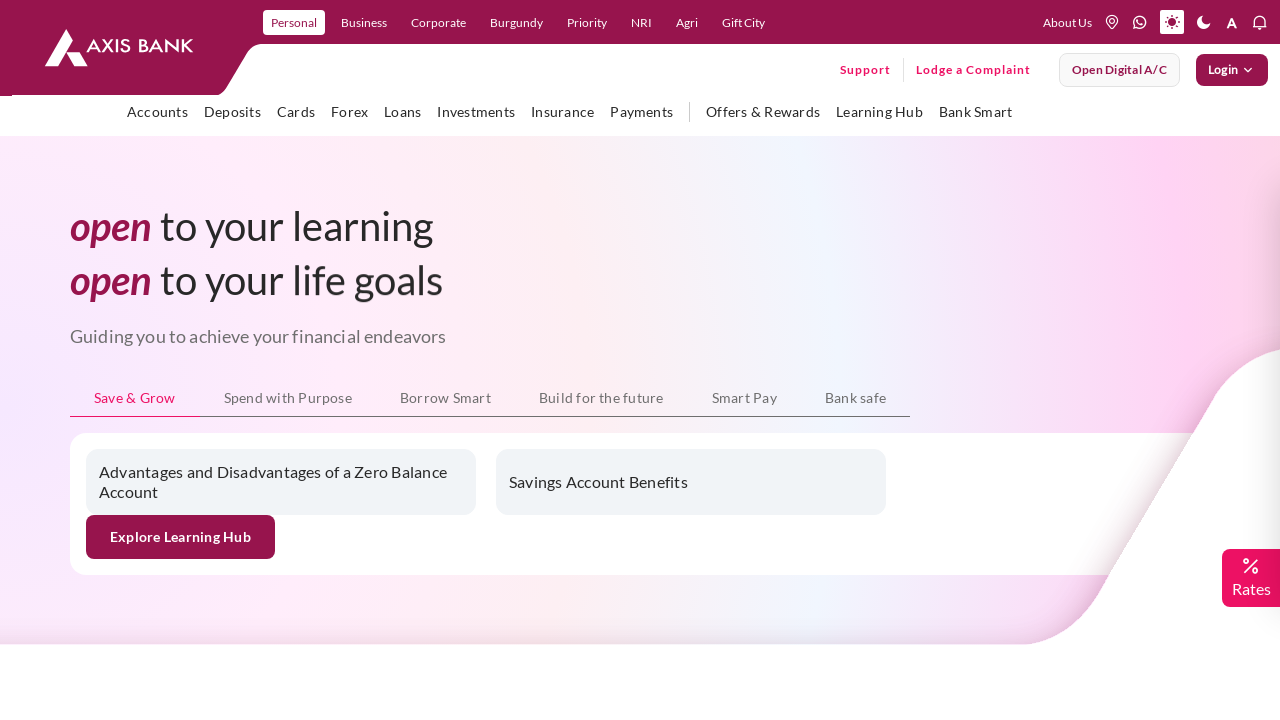

Axis Bank homepage loaded completely with networkidle state
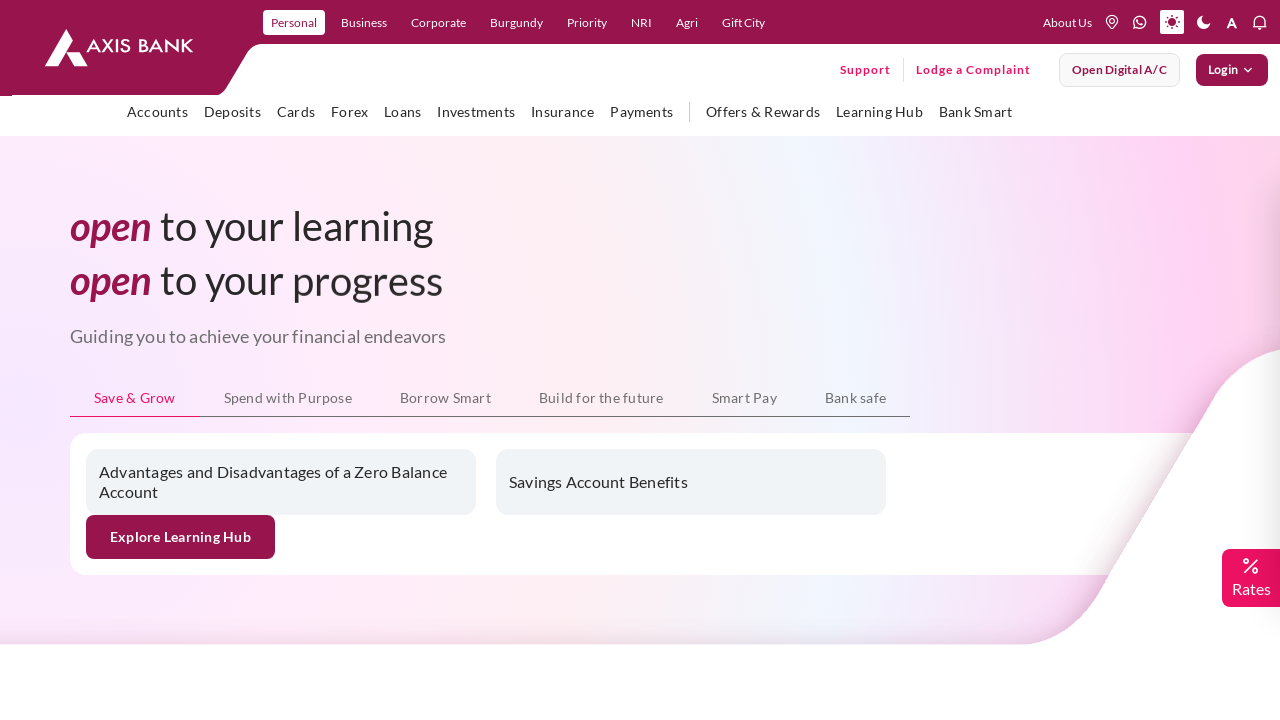

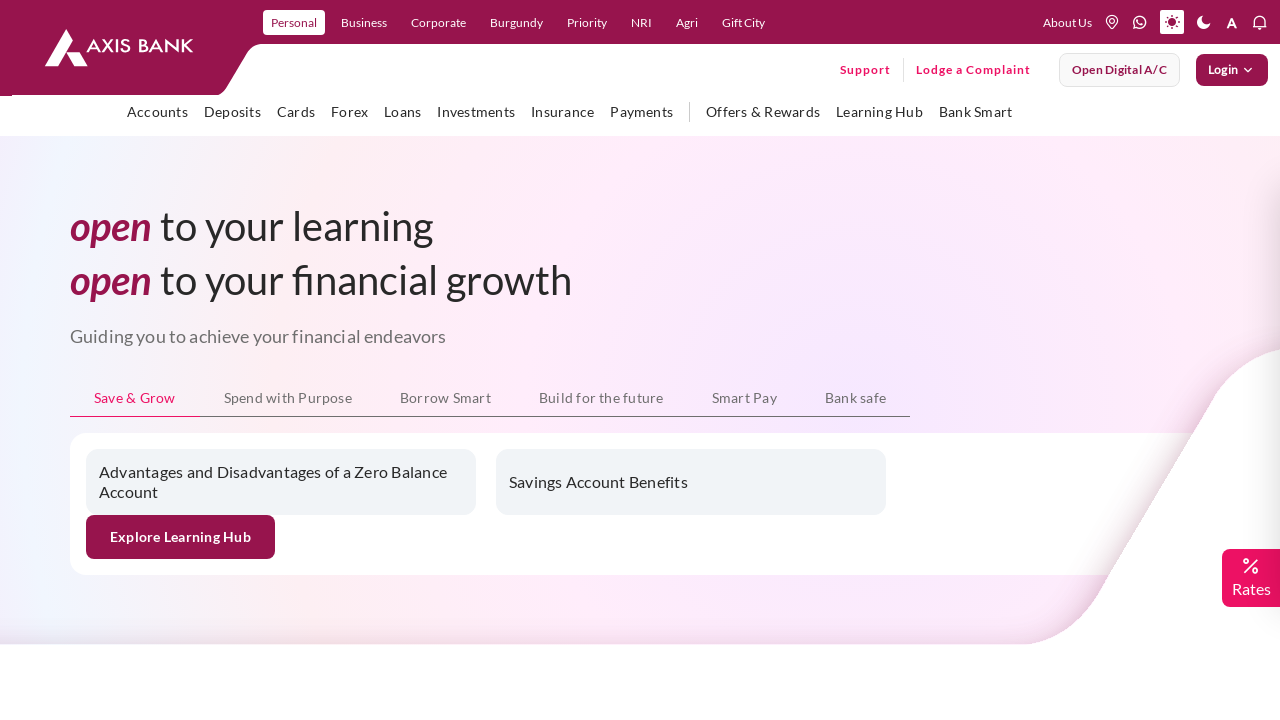